Tests drag and drop functionality on jQueryUI demo page by dragging an element and dropping it onto a target area within an iframe

Starting URL: https://jqueryui.com/droppable/

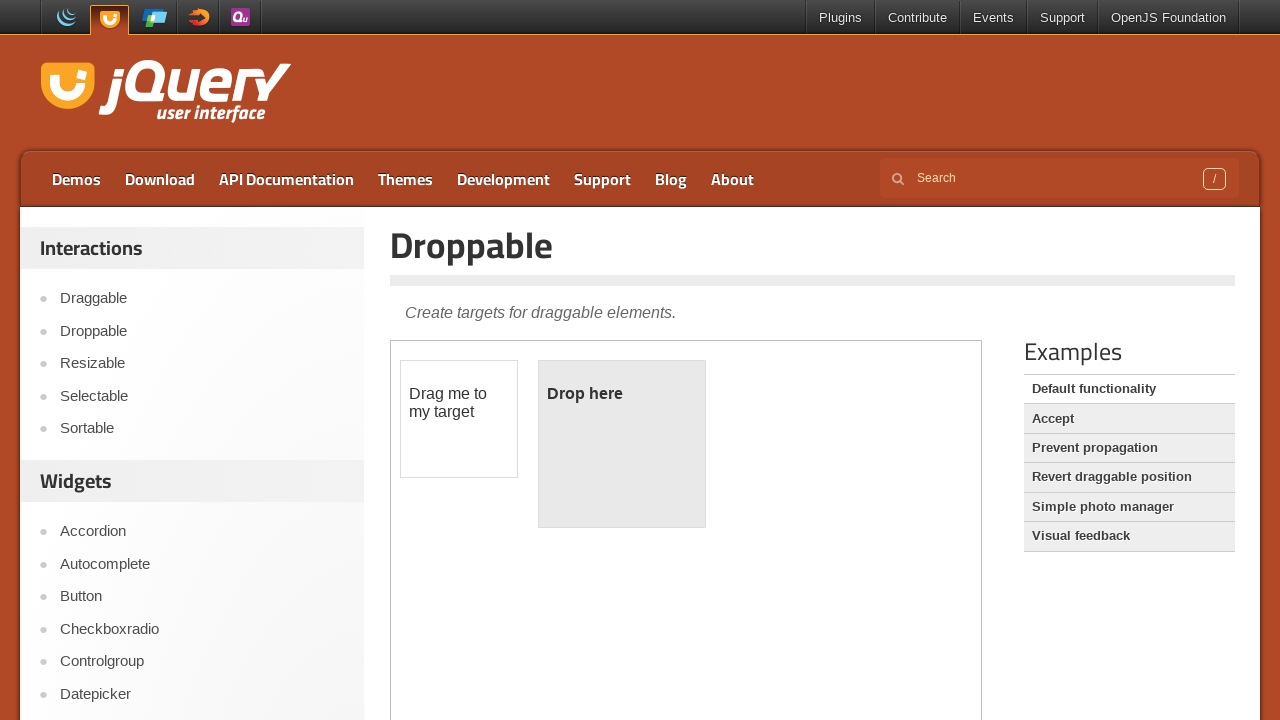

Located the demo-frame iframe containing drag and drop elements
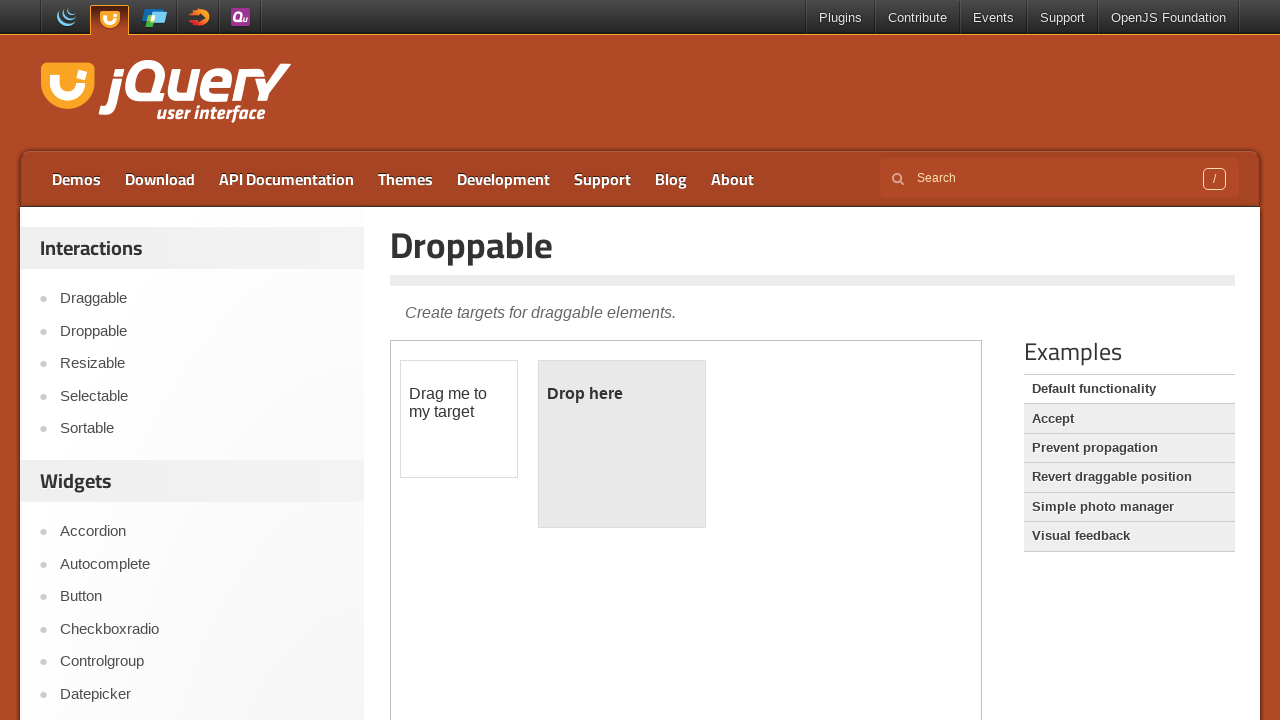

Located the draggable element with id 'draggable'
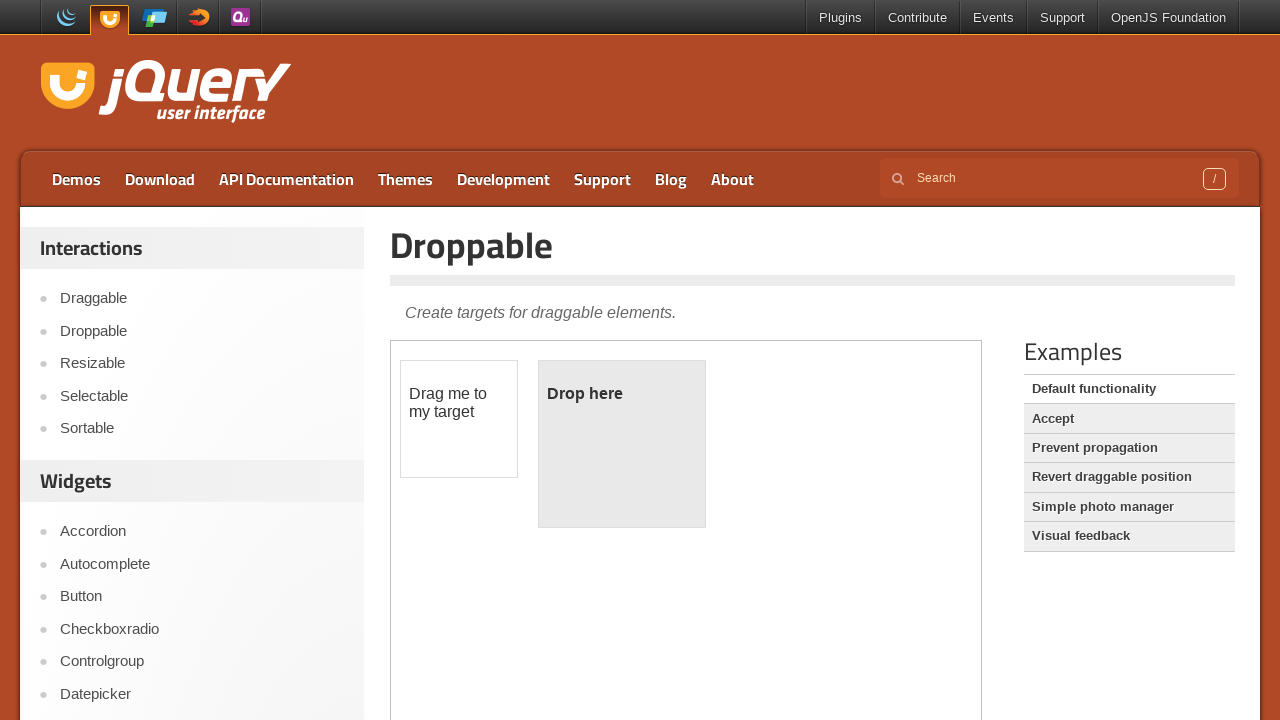

Located the drop target element with id 'droppable'
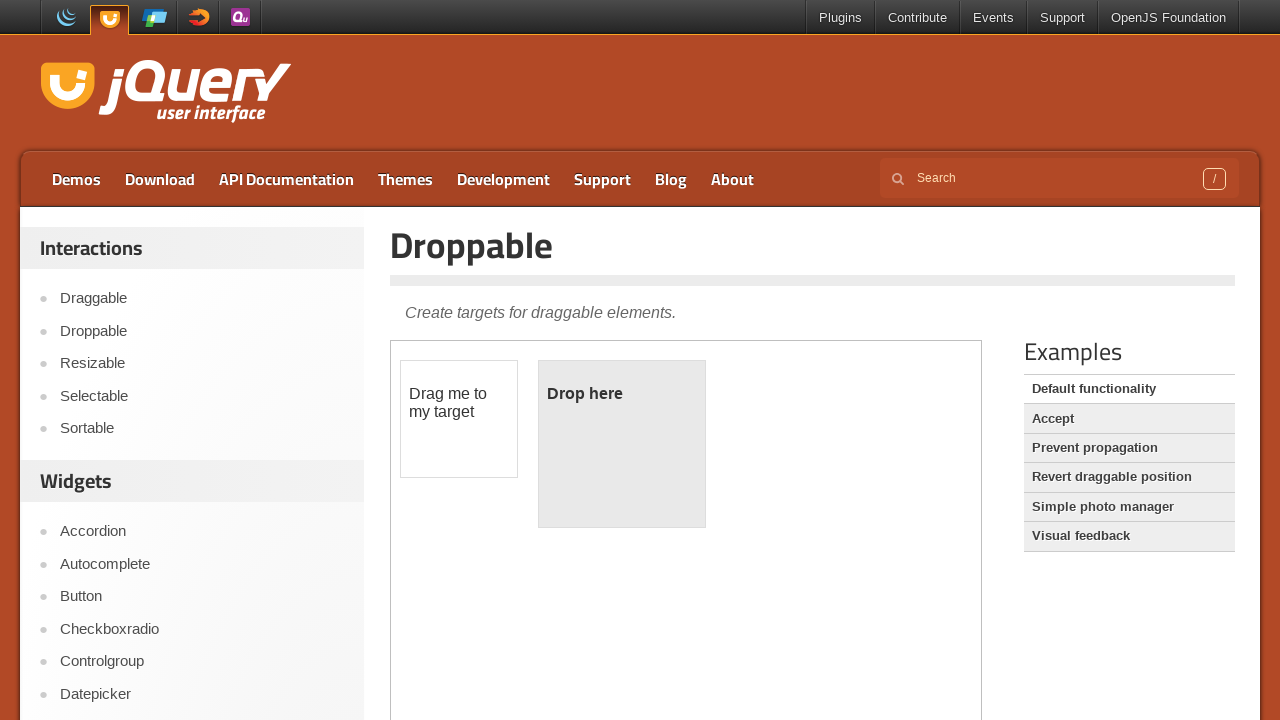

Dragged the draggable element onto the droppable target at (622, 444)
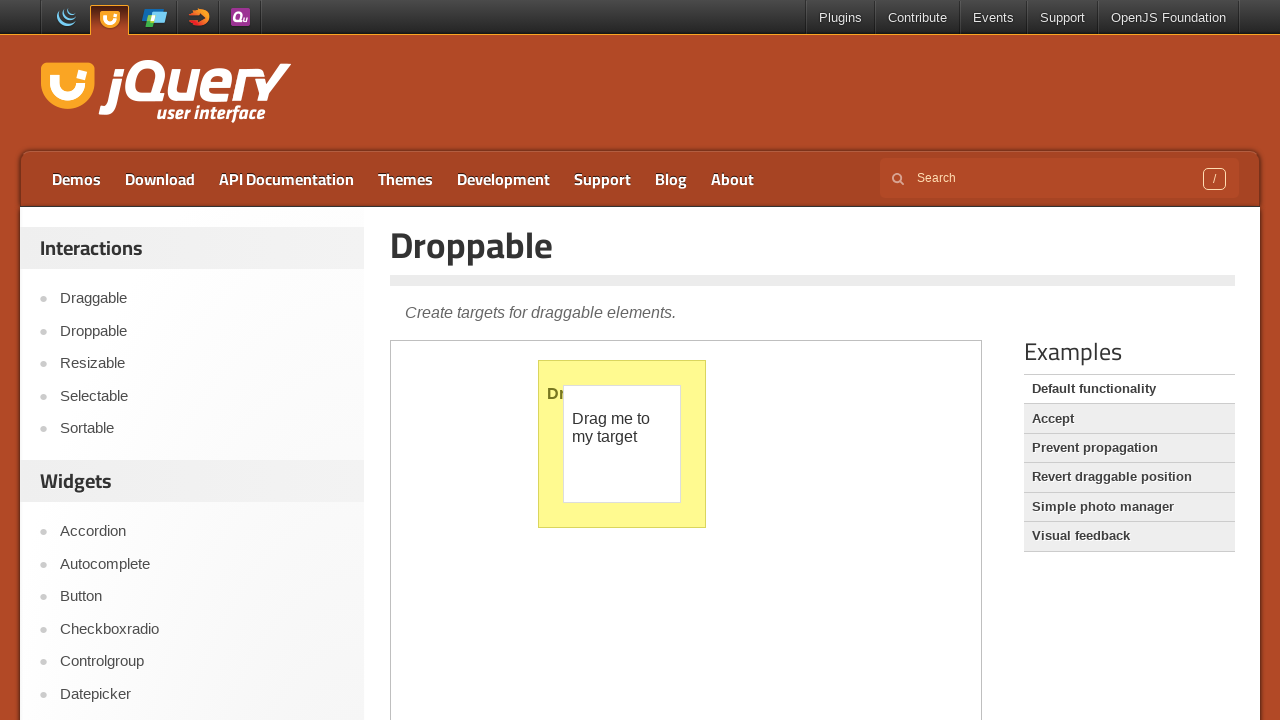

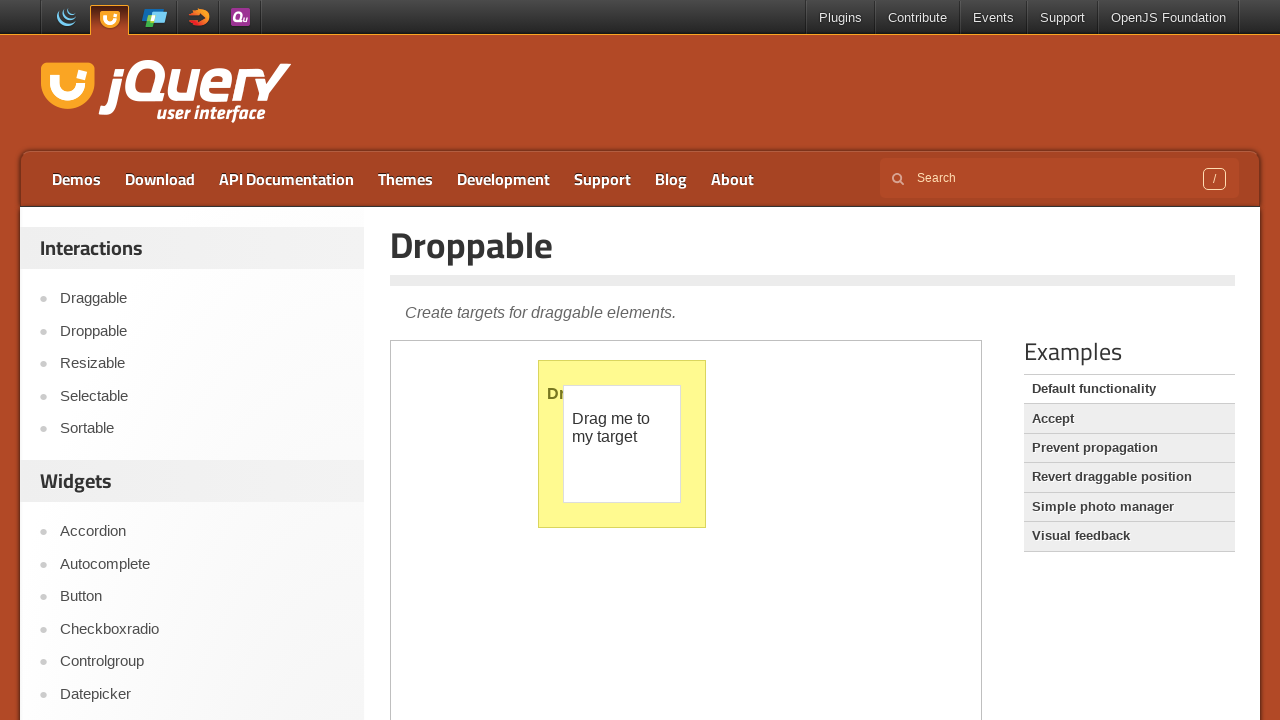